Tests the web table filtering functionality by entering a search term and verifying that the displayed results contain the filter text

Starting URL: https://rahulshettyacademy.com/seleniumPractise/#/offers

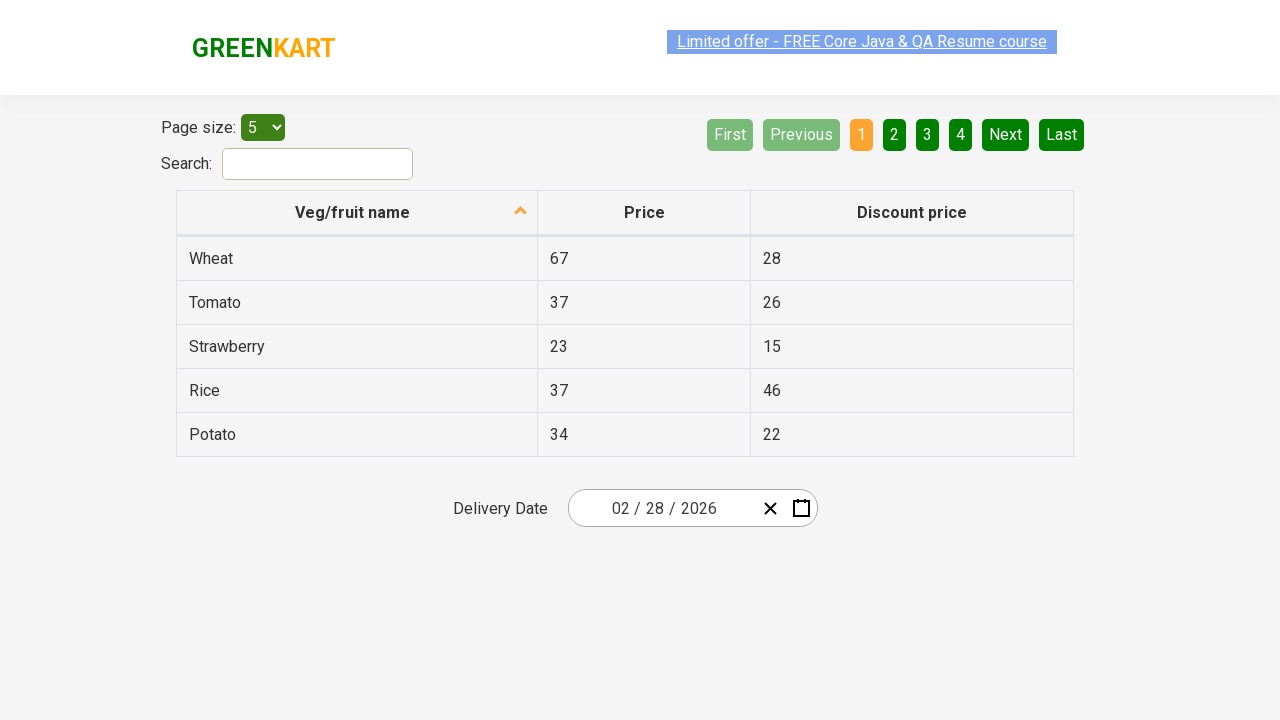

Filled search field with 'be' to filter web table on #search-field
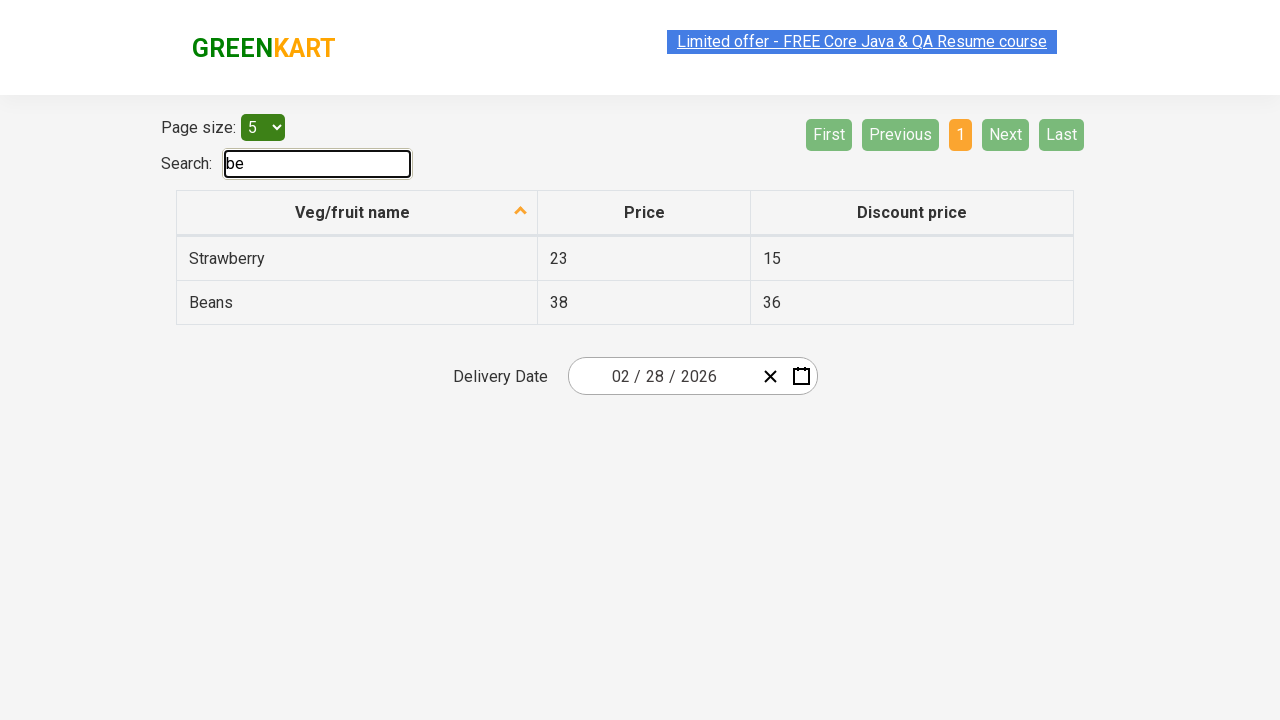

Waited 500ms for table filter to apply
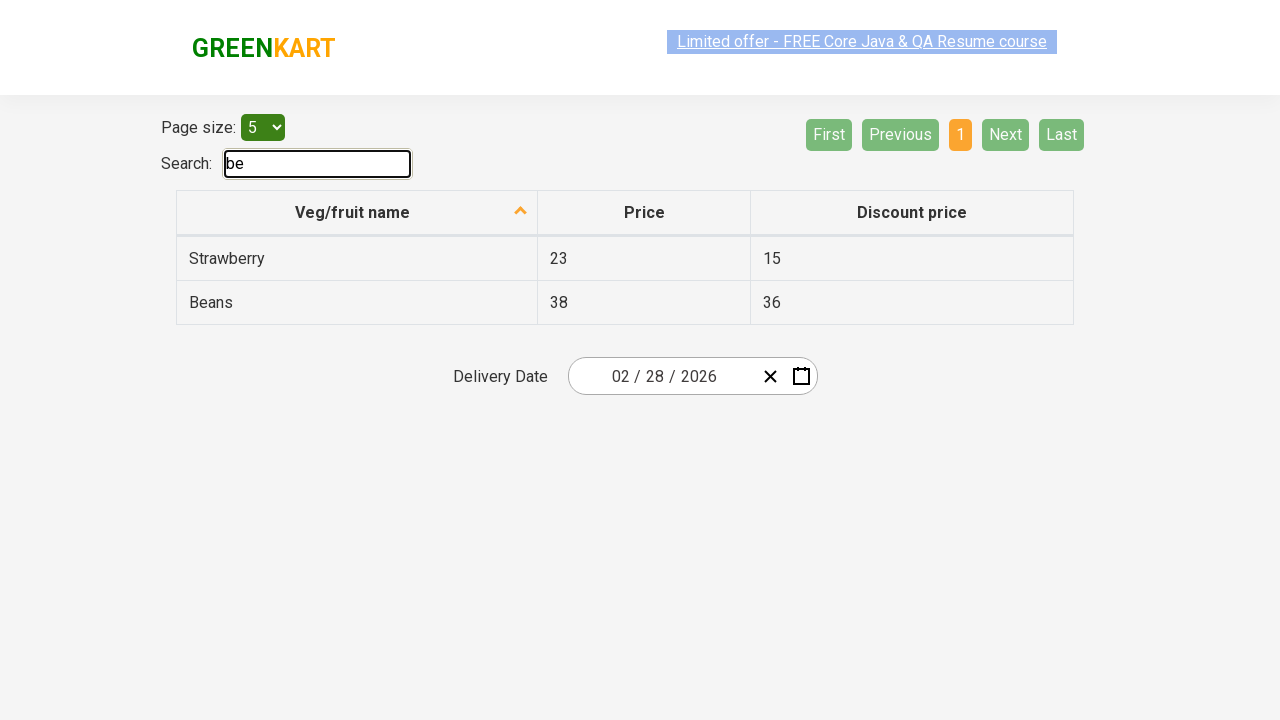

Retrieved all vegetable names from first column of filtered table
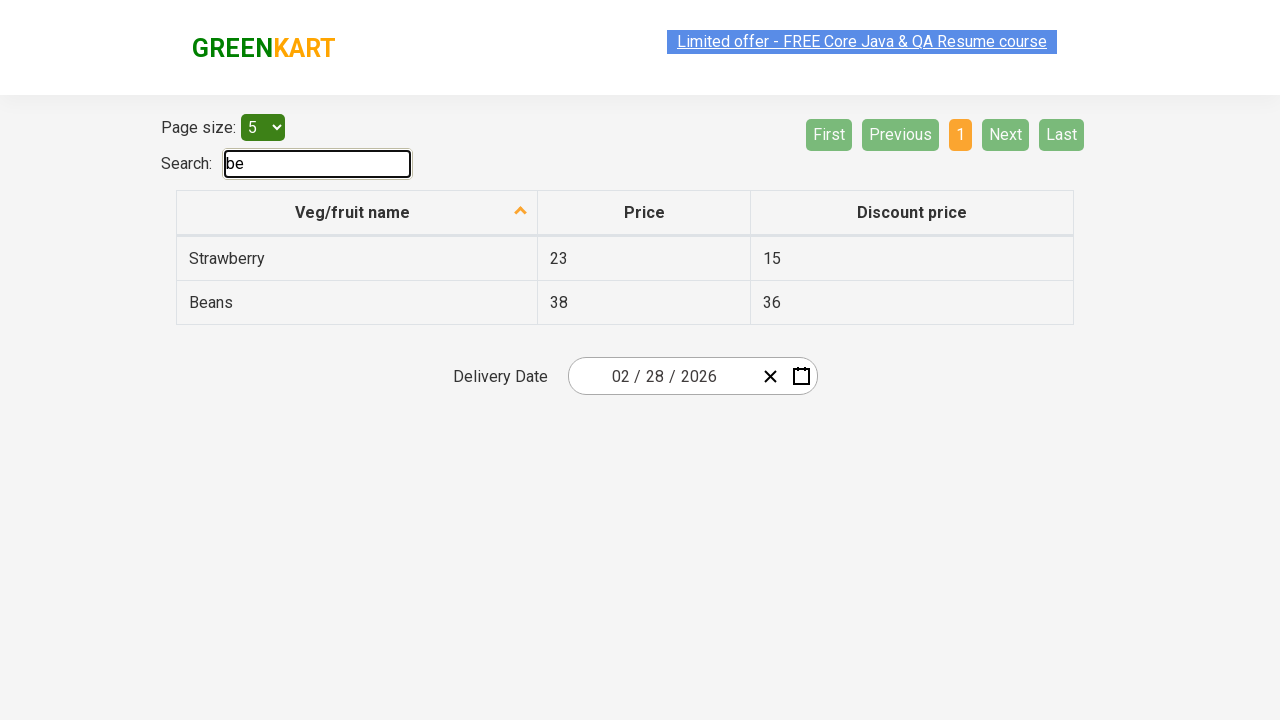

Verified filtered result 'strawberry' contains search term 'be'
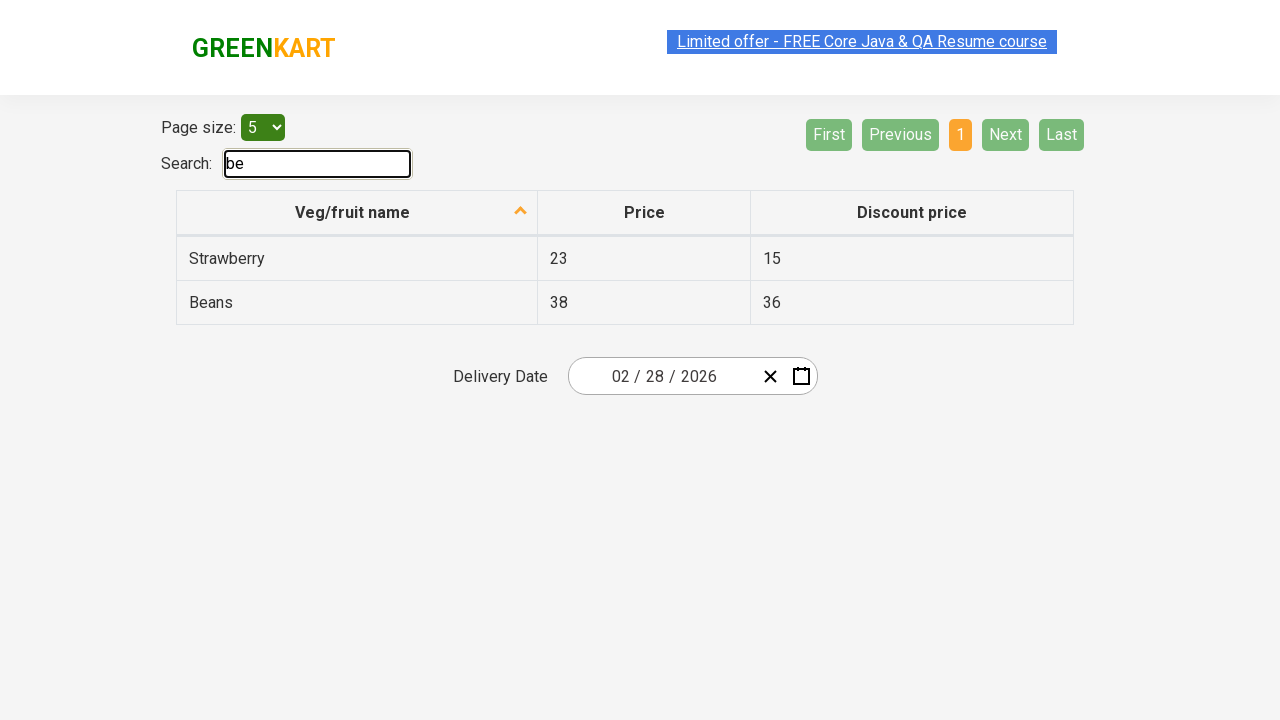

Verified filtered result 'beans' contains search term 'be'
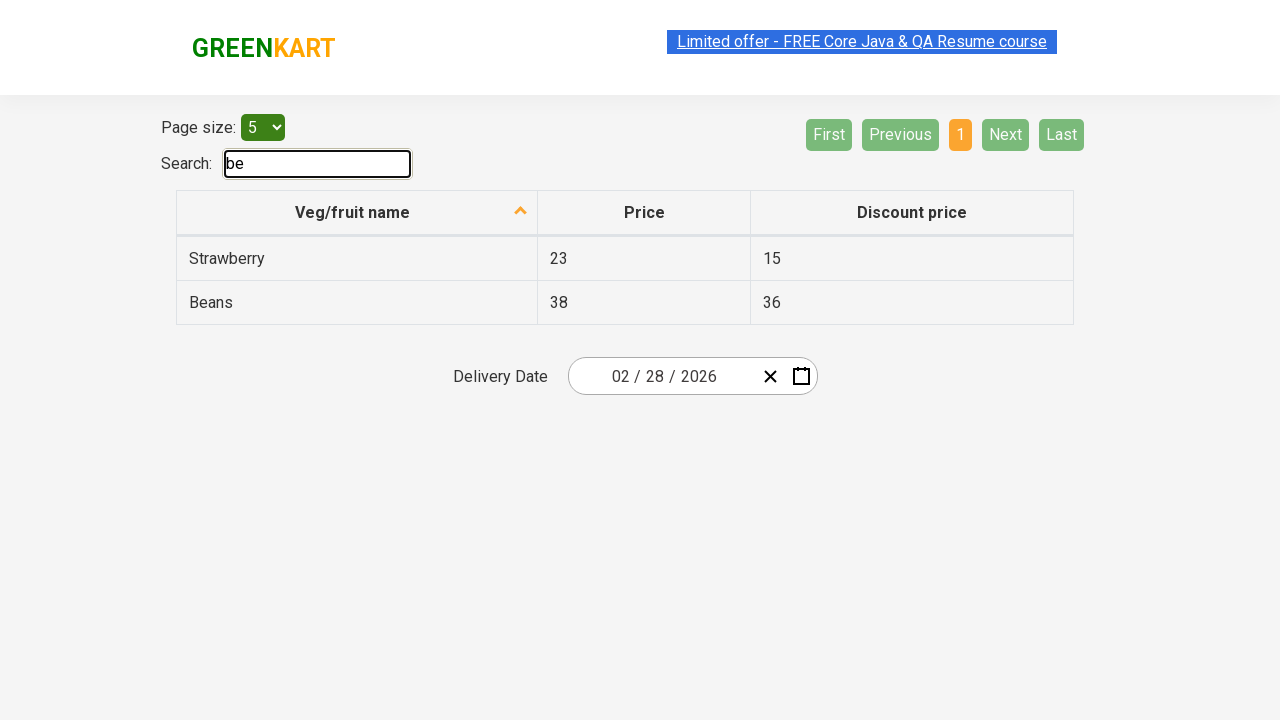

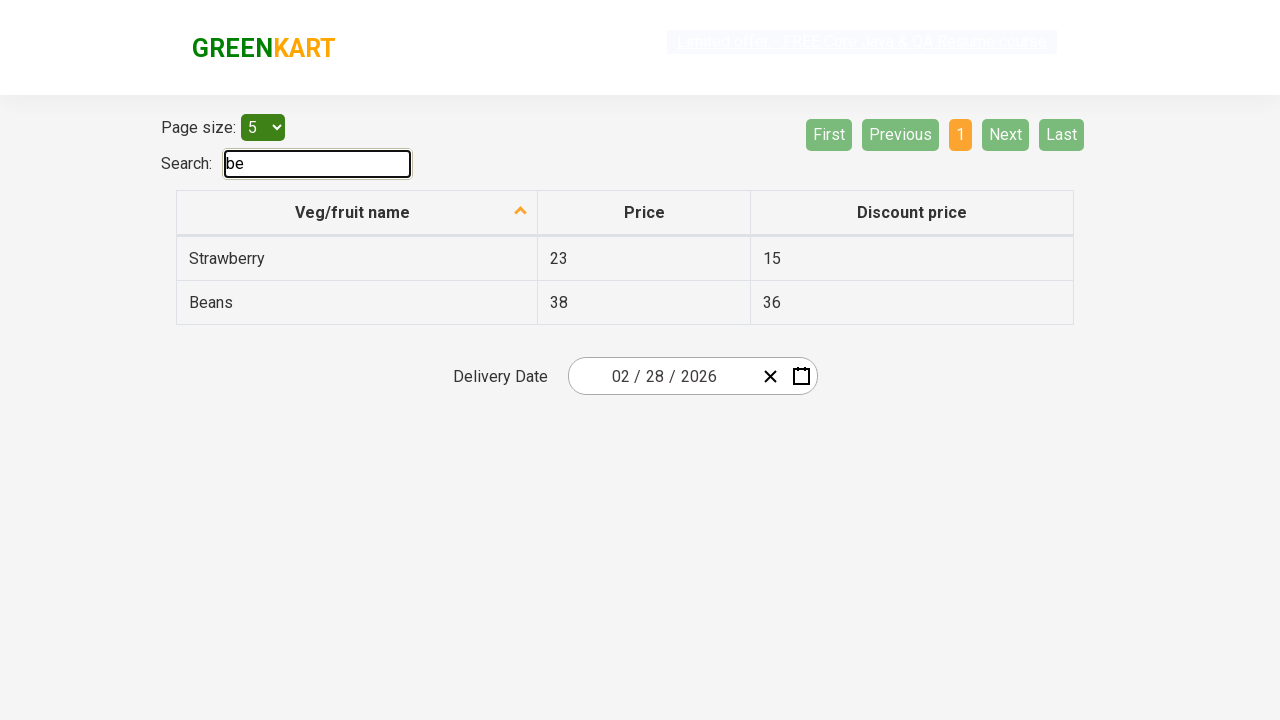